Navigates to the QSpiders website and waits for the page to load, demonstrating basic browser navigation.

Starting URL: https://qspiders.com/

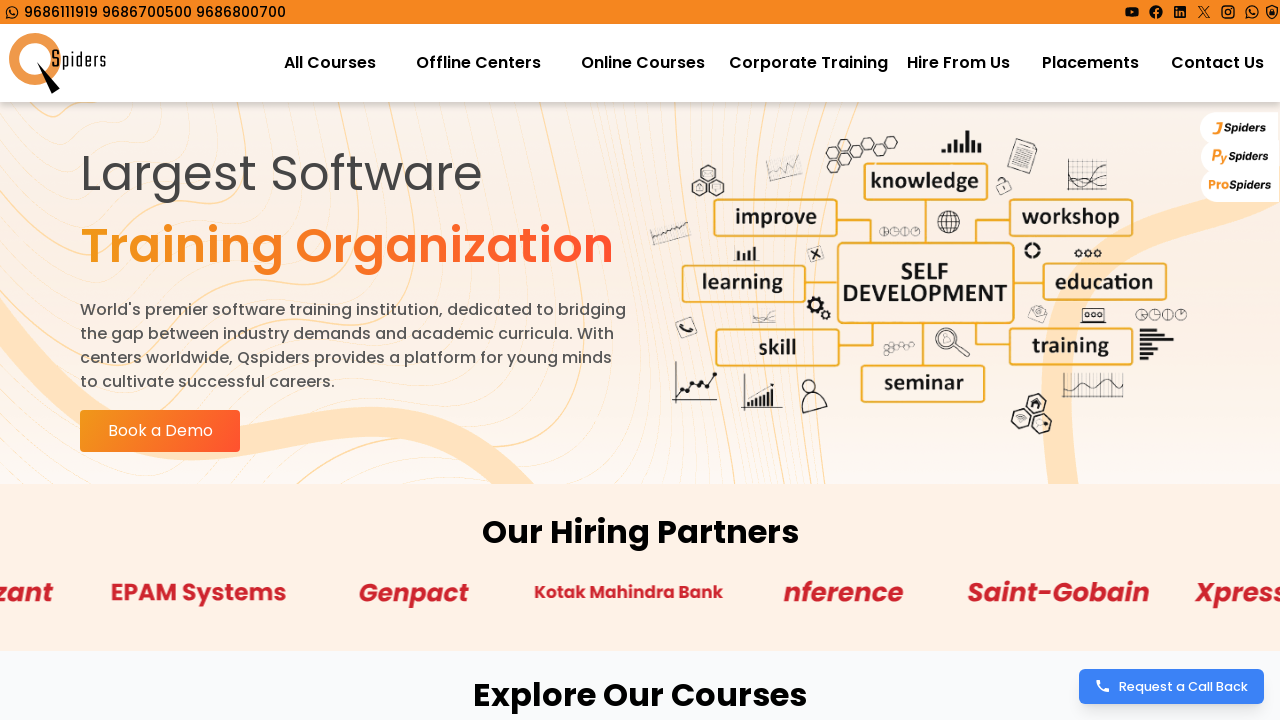

Waited for page to fully load (networkidle state)
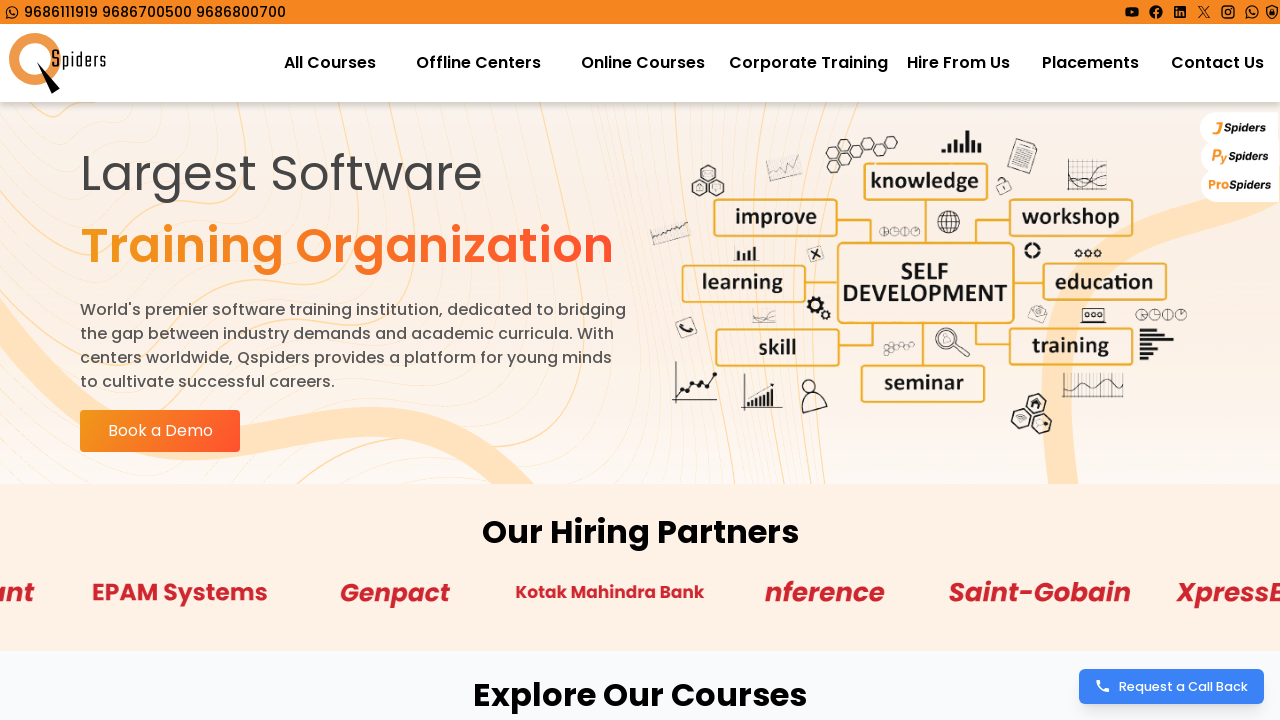

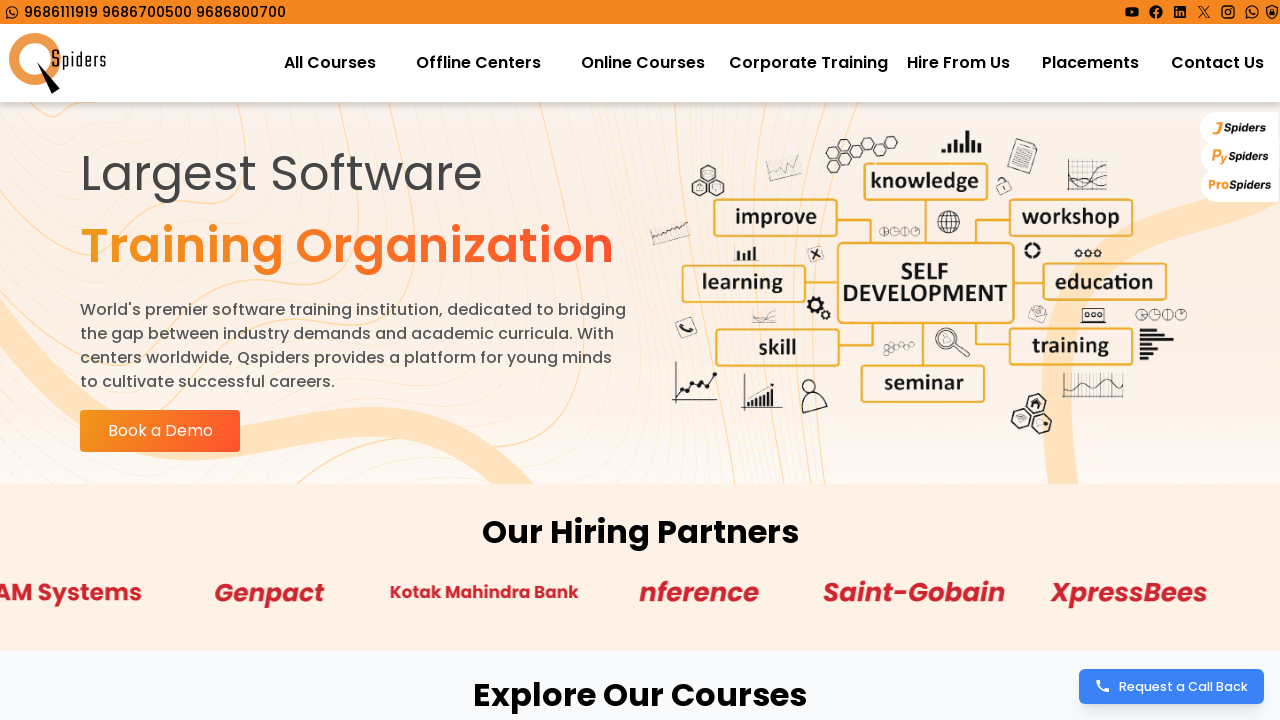